Tests slider handling functionality by dragging the lower price range slider to the right and the upper price range slider to the left using drag and drop operations.

Starting URL: https://www.jqueryscript.net/demo/Price-Range-Slider-jQuery-UI/

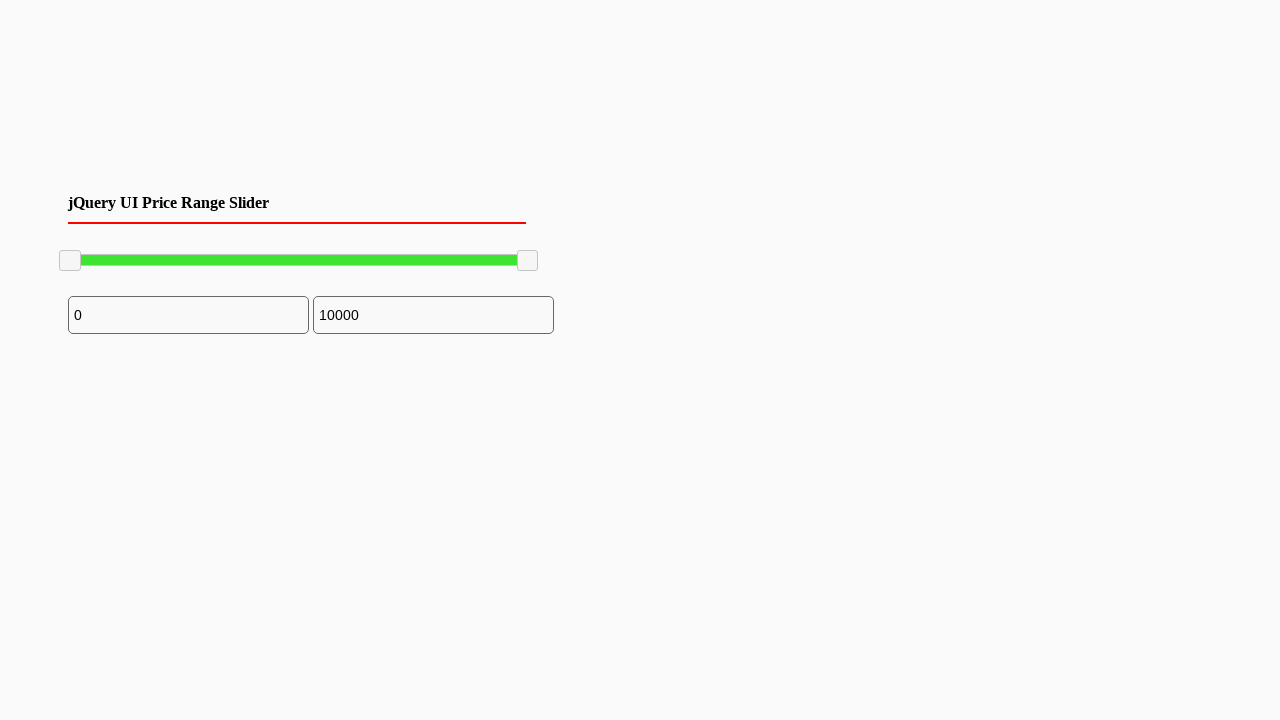

Waited for lower price range slider element to be visible
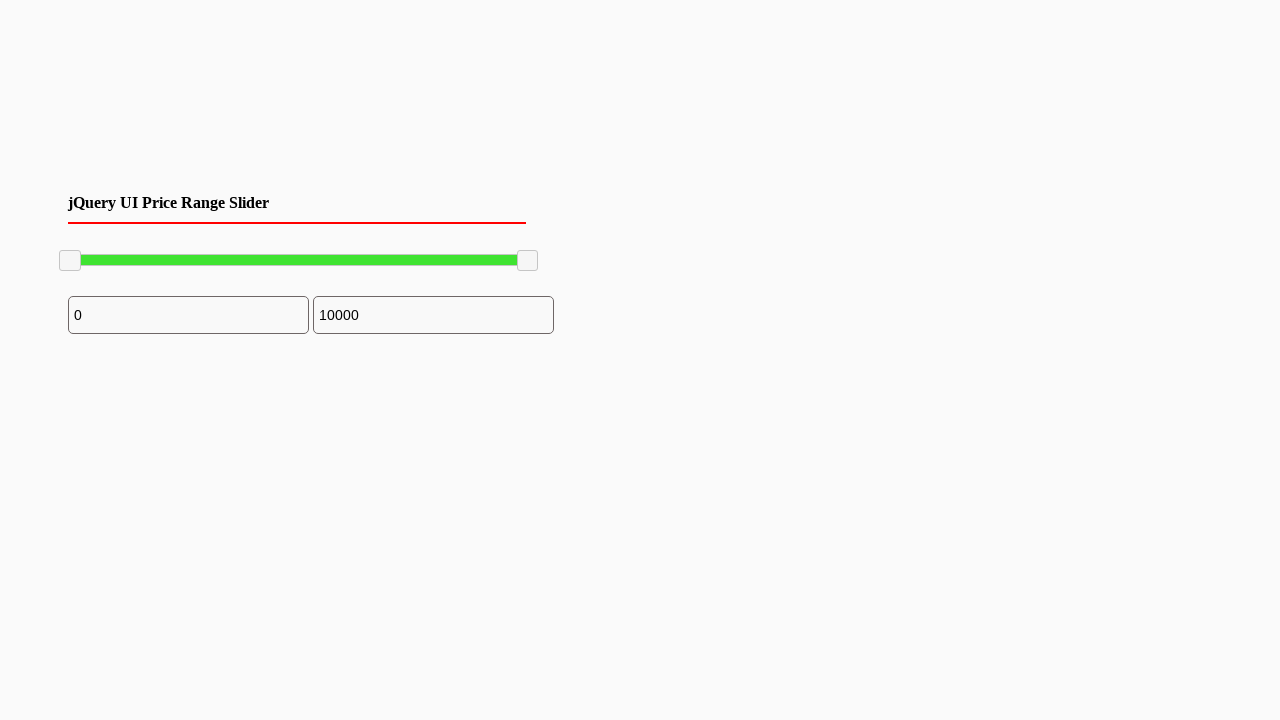

Located lower price range slider element
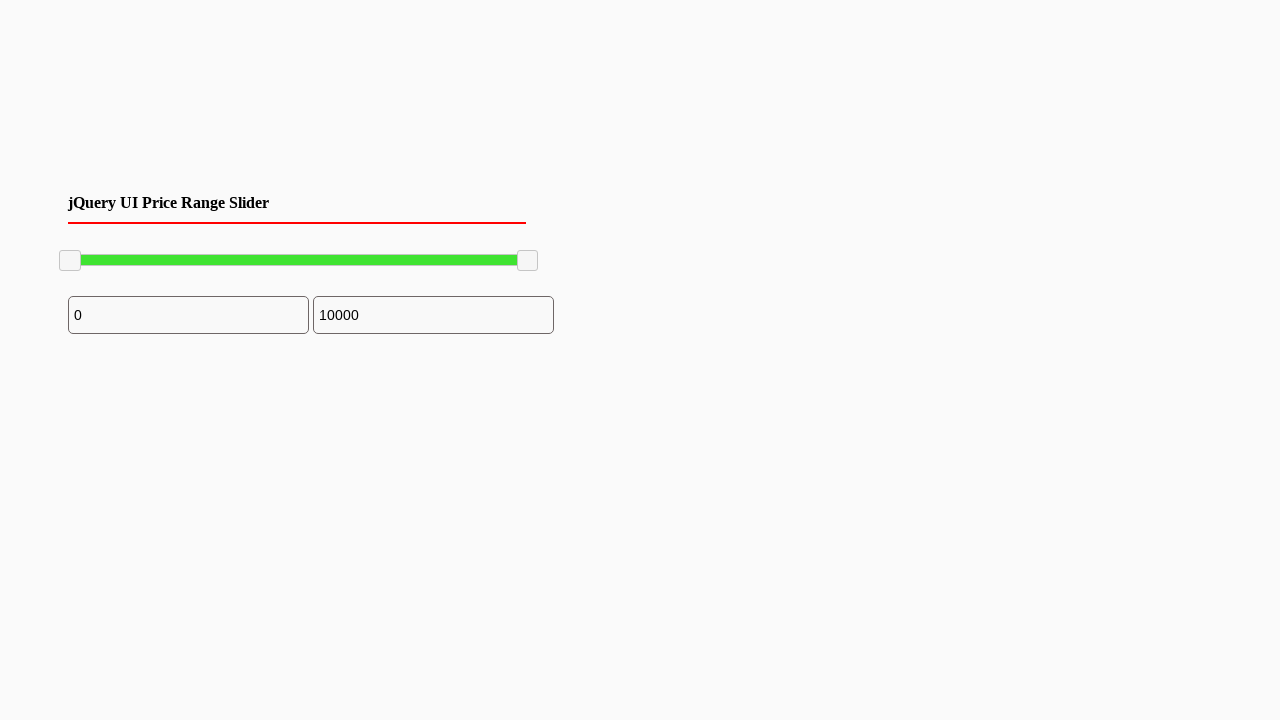

Located upper price range slider element
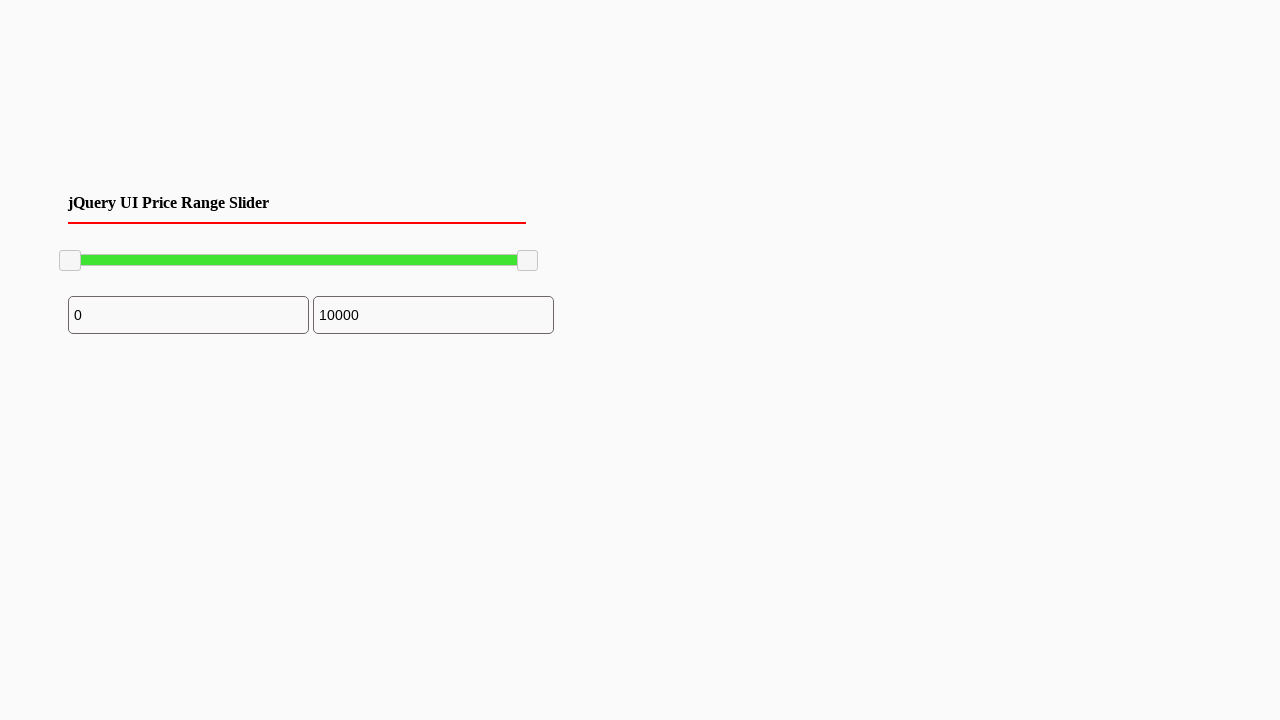

Dragged lower price range slider to the right by 80 pixels at (140, 251)
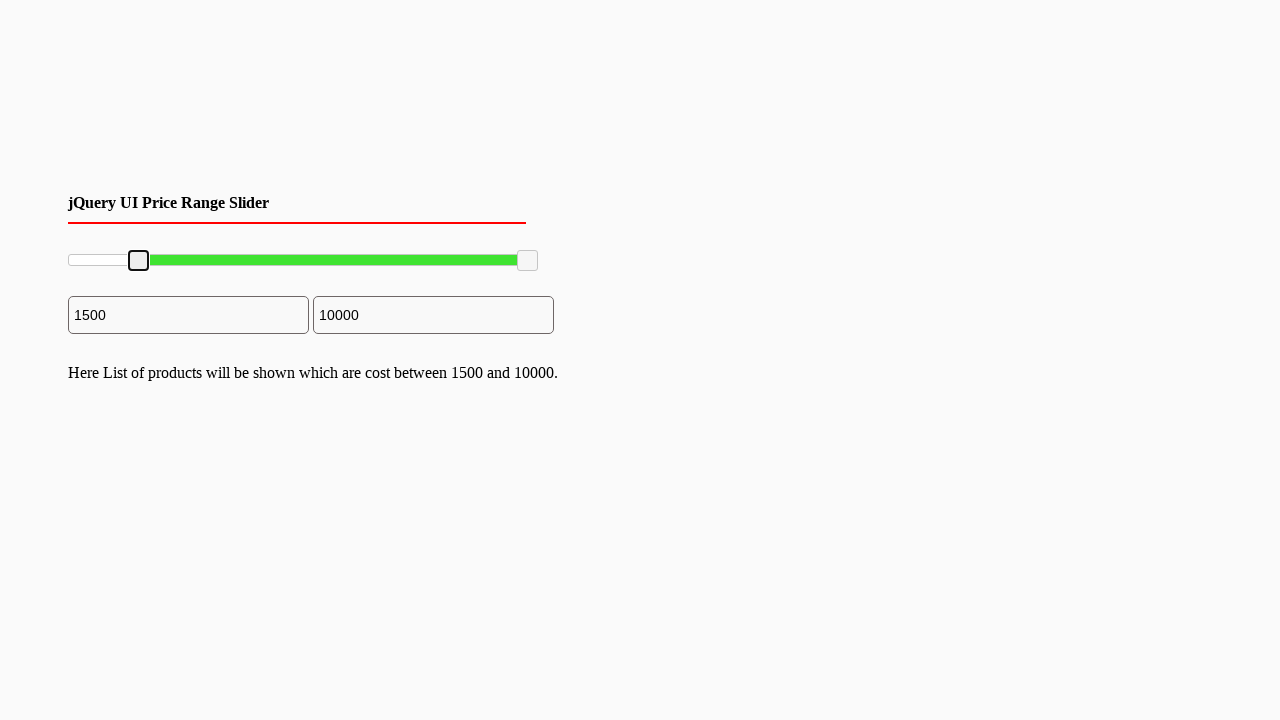

Retrieved bounding box coordinates for lower slider
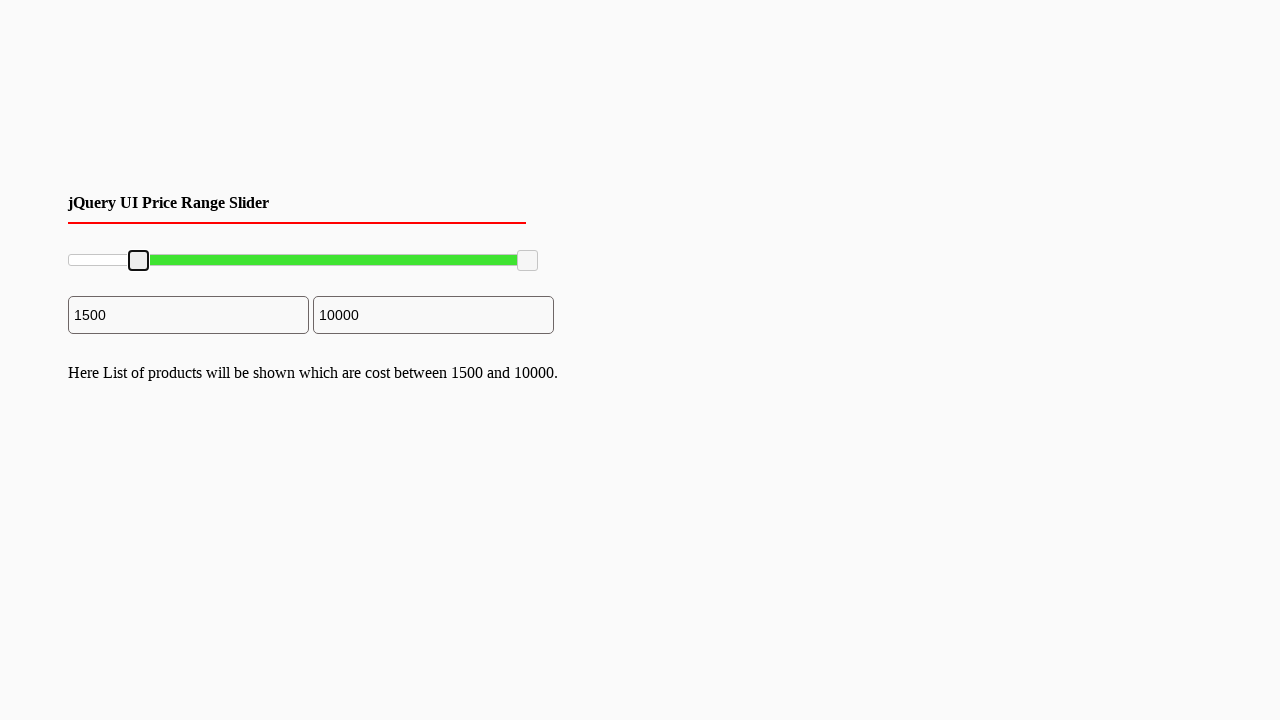

Moved mouse to center of lower slider at (139, 261)
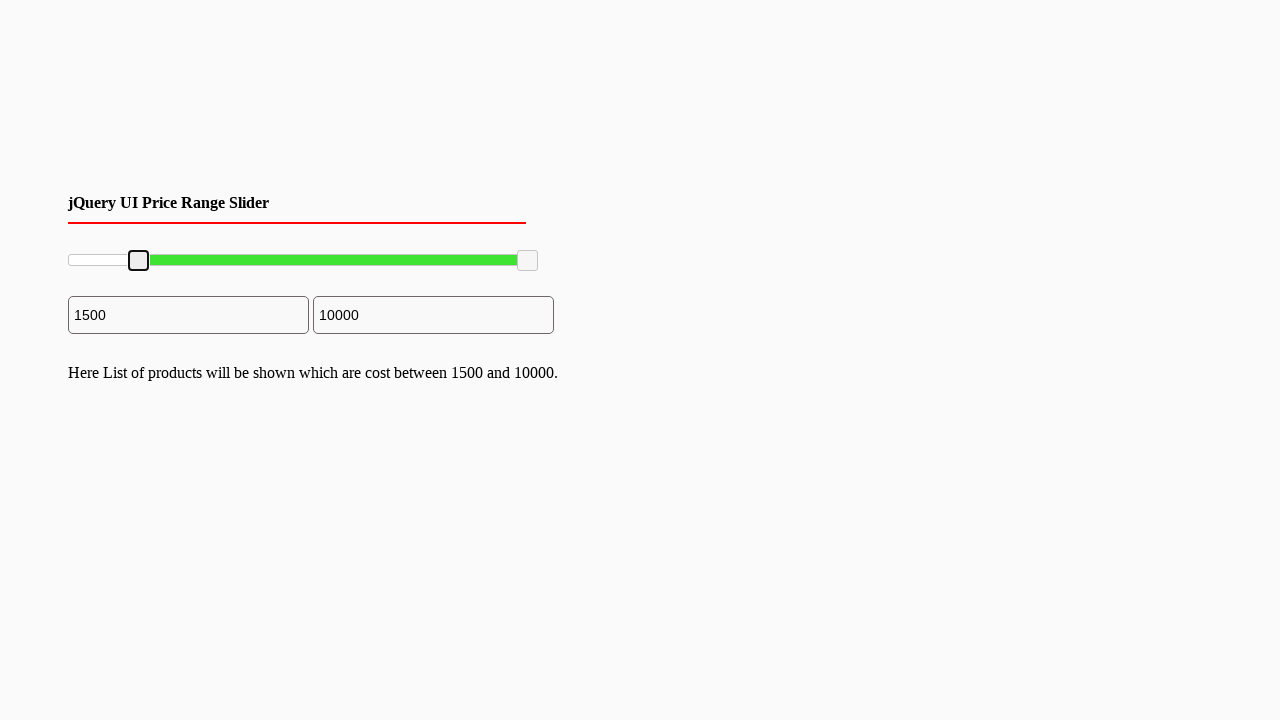

Pressed mouse button down on lower slider at (139, 261)
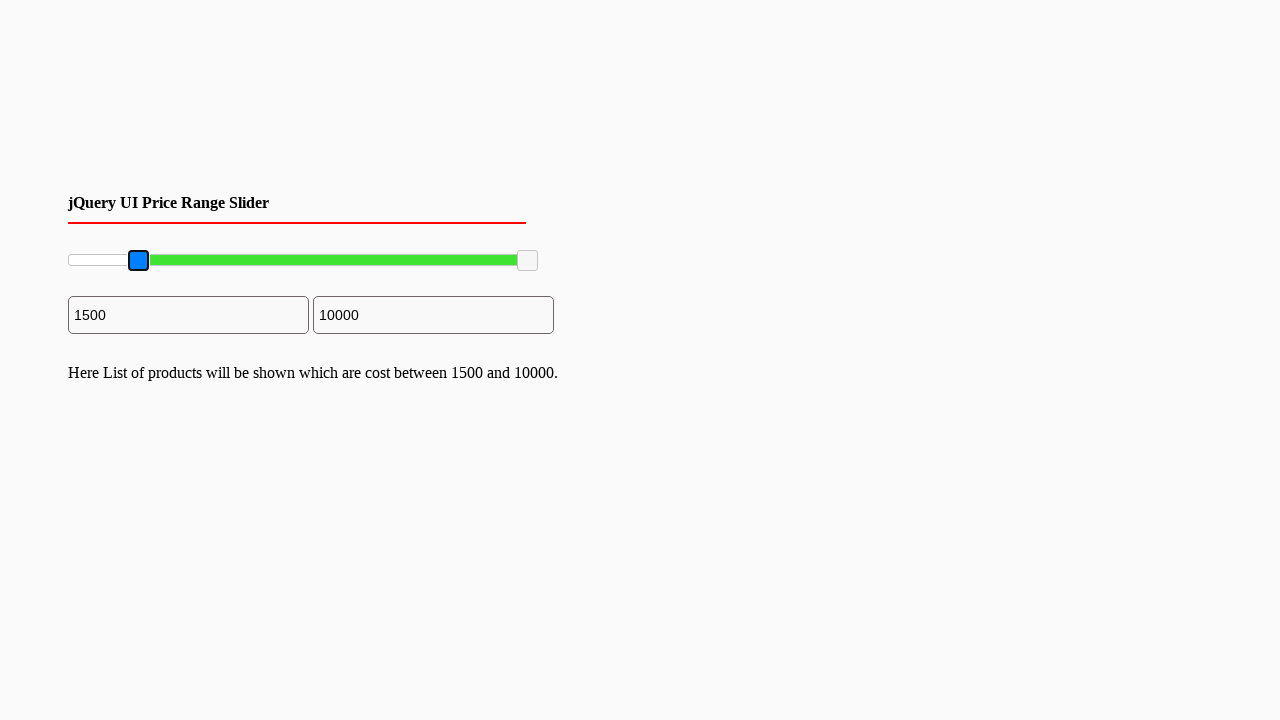

Moved mouse 80 pixels to the right while holding button down at (219, 261)
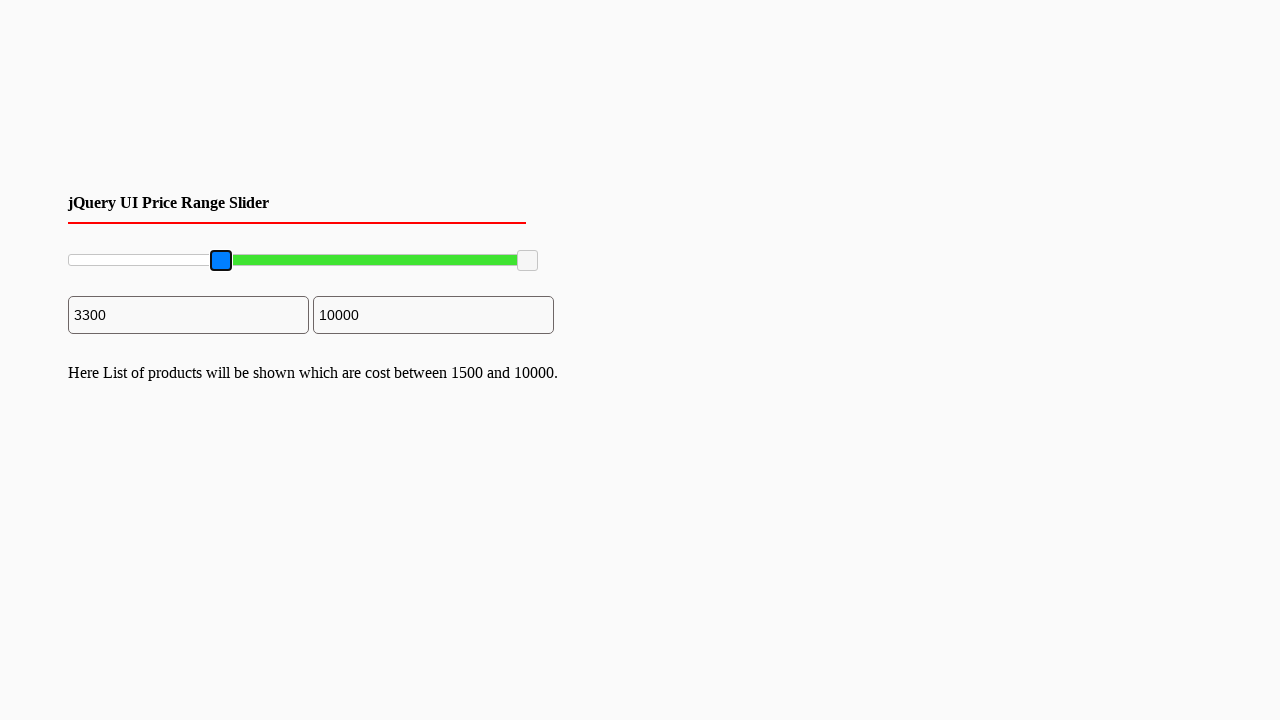

Released mouse button to complete lower slider drag operation at (219, 261)
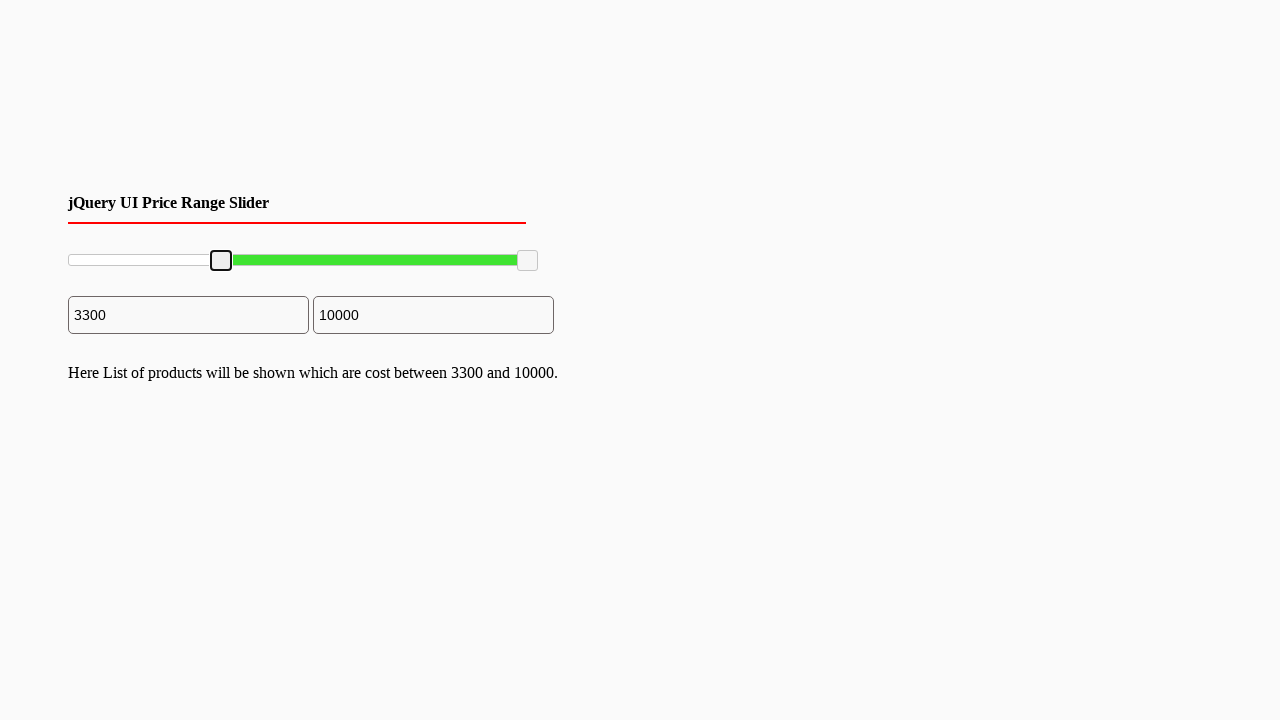

Retrieved bounding box coordinates for upper slider
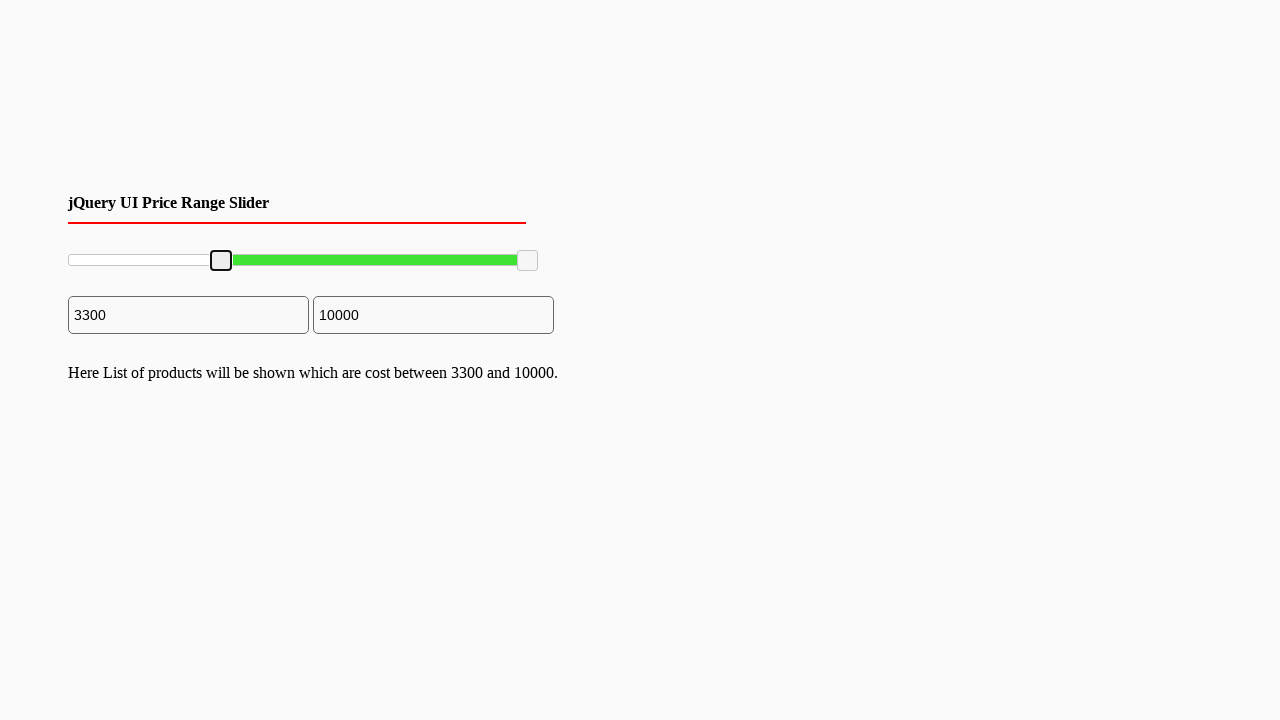

Moved mouse to center of upper slider at (528, 261)
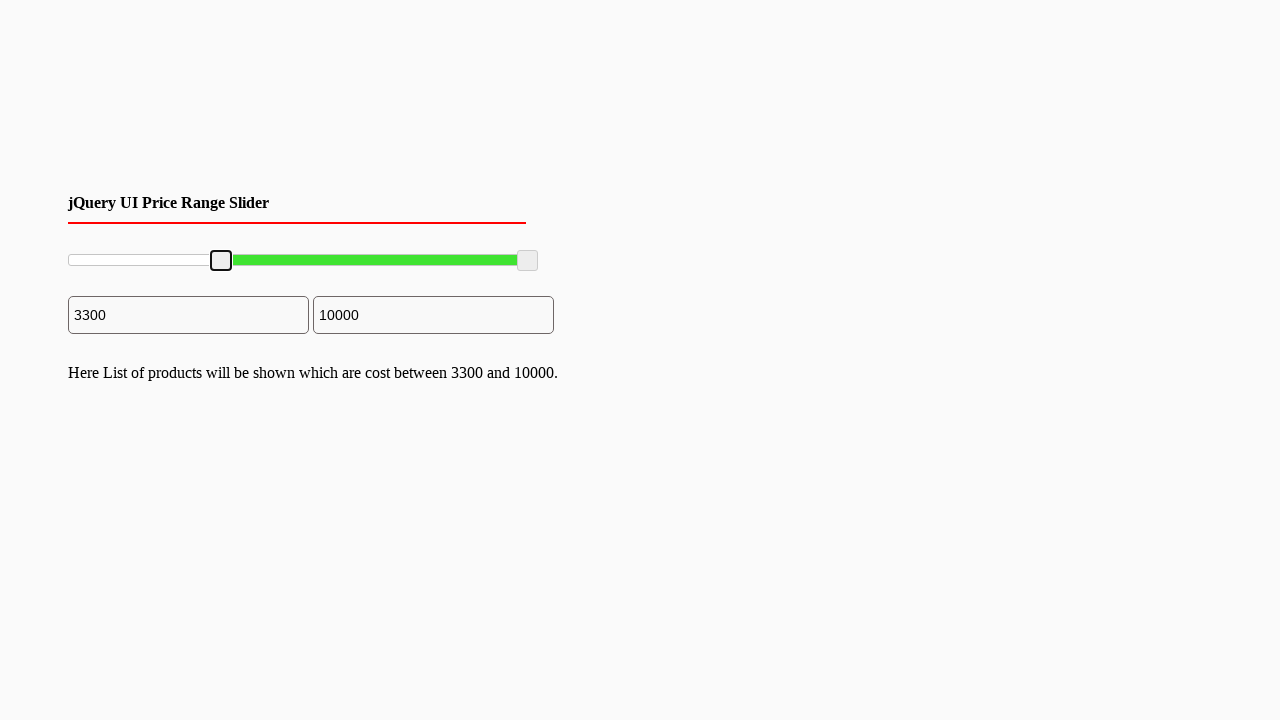

Pressed mouse button down on upper slider at (528, 261)
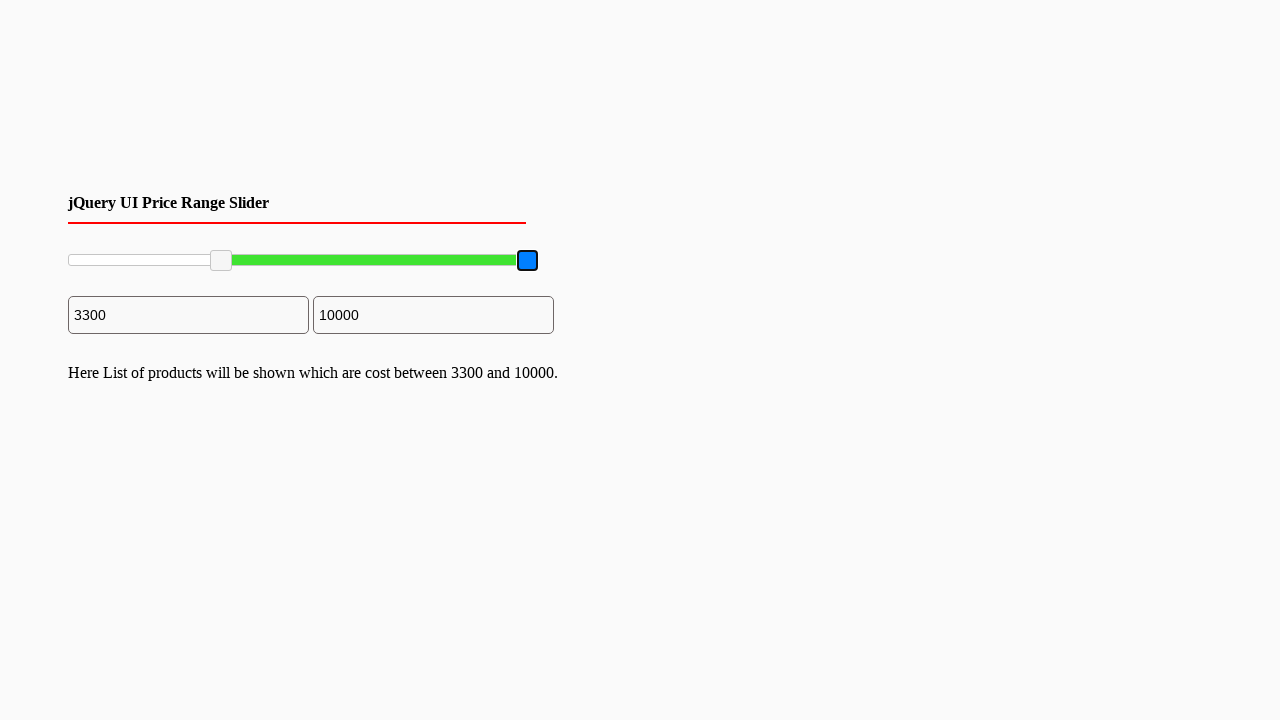

Moved mouse 100 pixels to the left while holding button down at (428, 261)
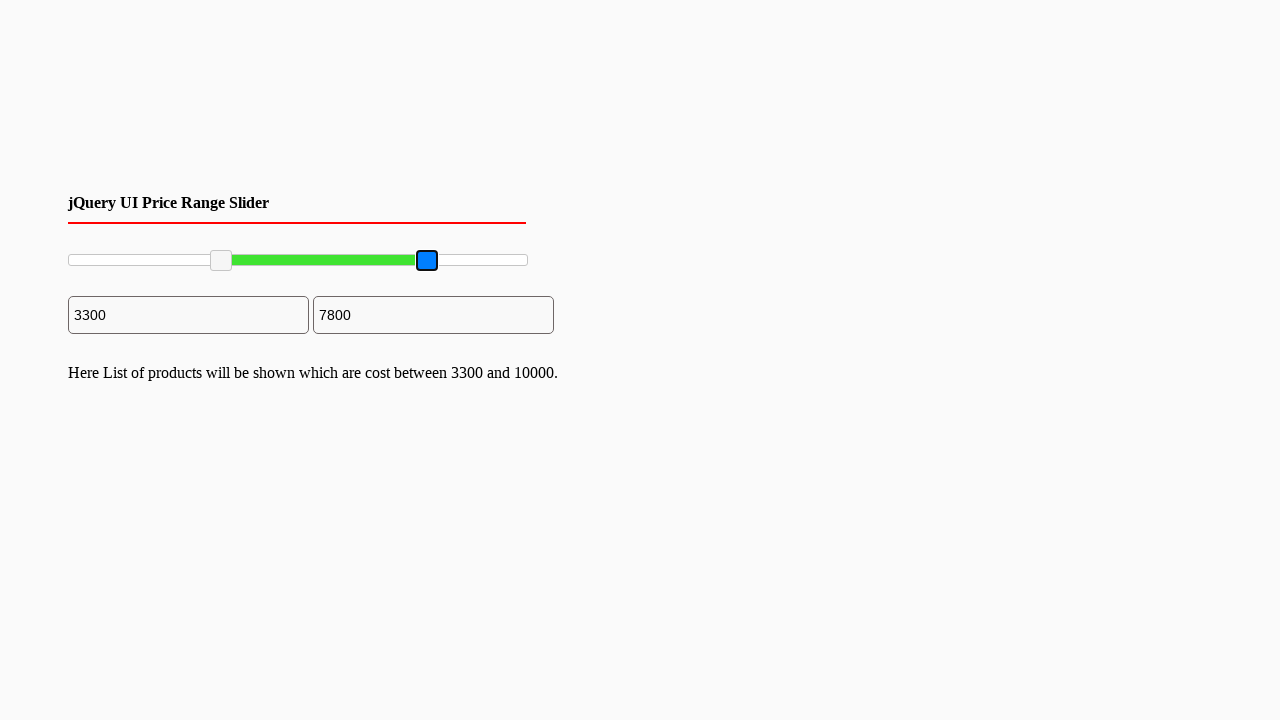

Released mouse button to complete upper slider drag operation at (428, 261)
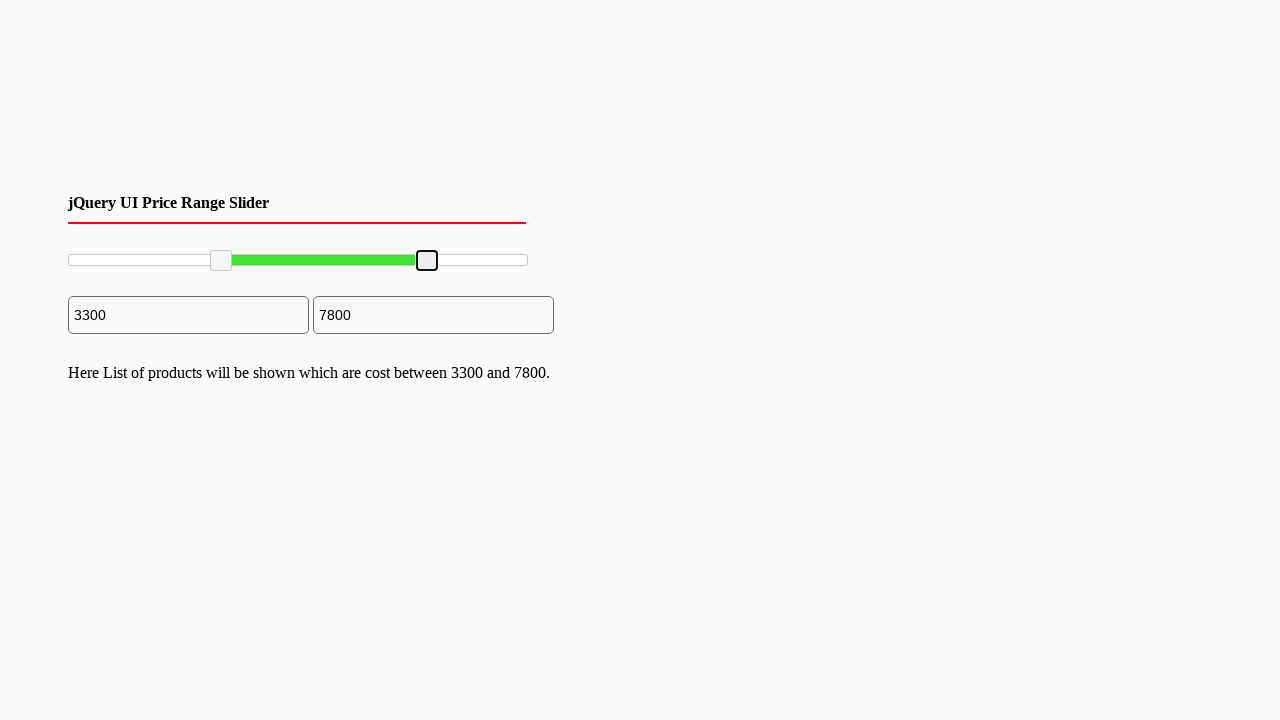

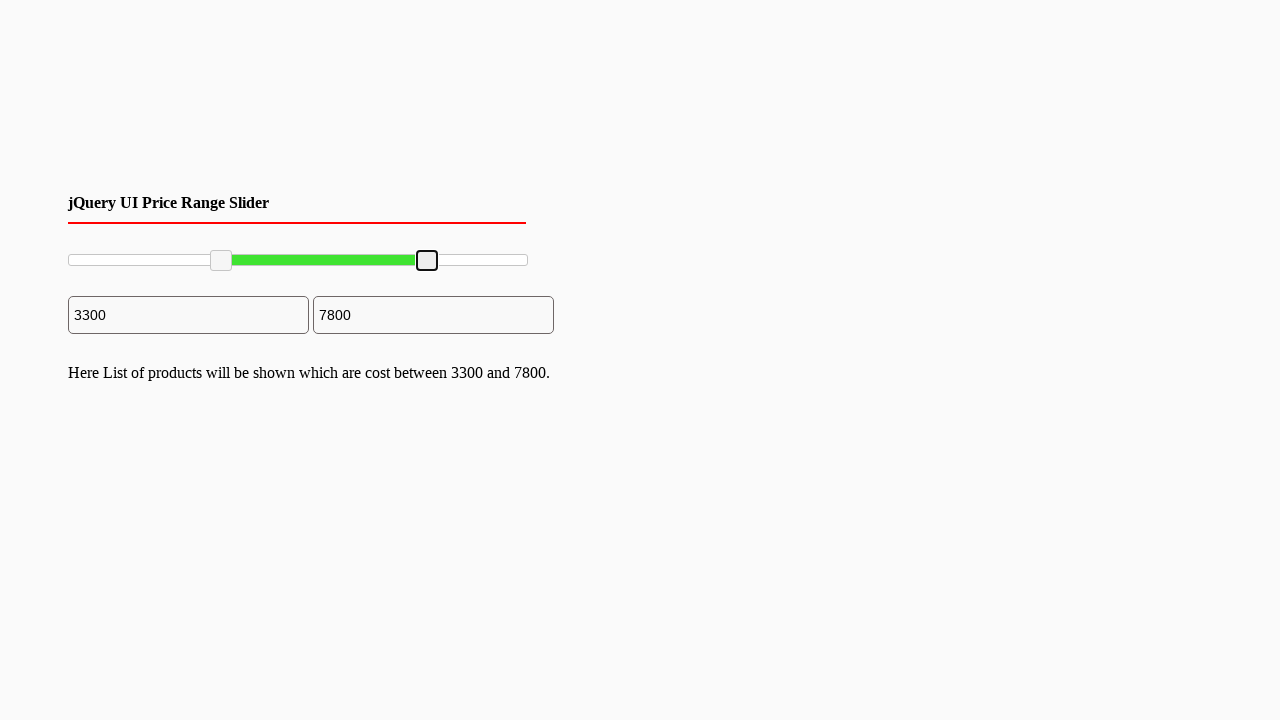